Tests JavaScript alert handling by filling a name field, clicking an alert button, accepting the alert dialog, and verifying the alert message contains the entered name.

Starting URL: https://rahulshettyacademy.com/AutomationPractice/

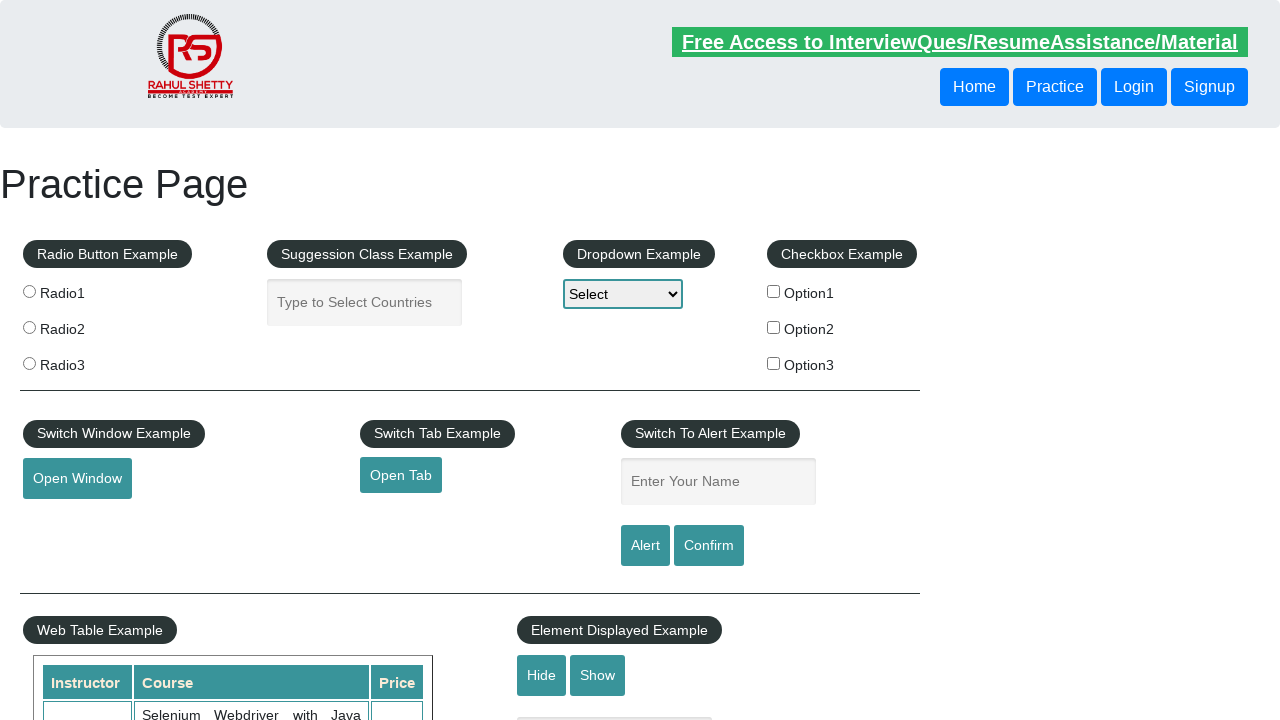

Filled name field with 'Sameer' on #name
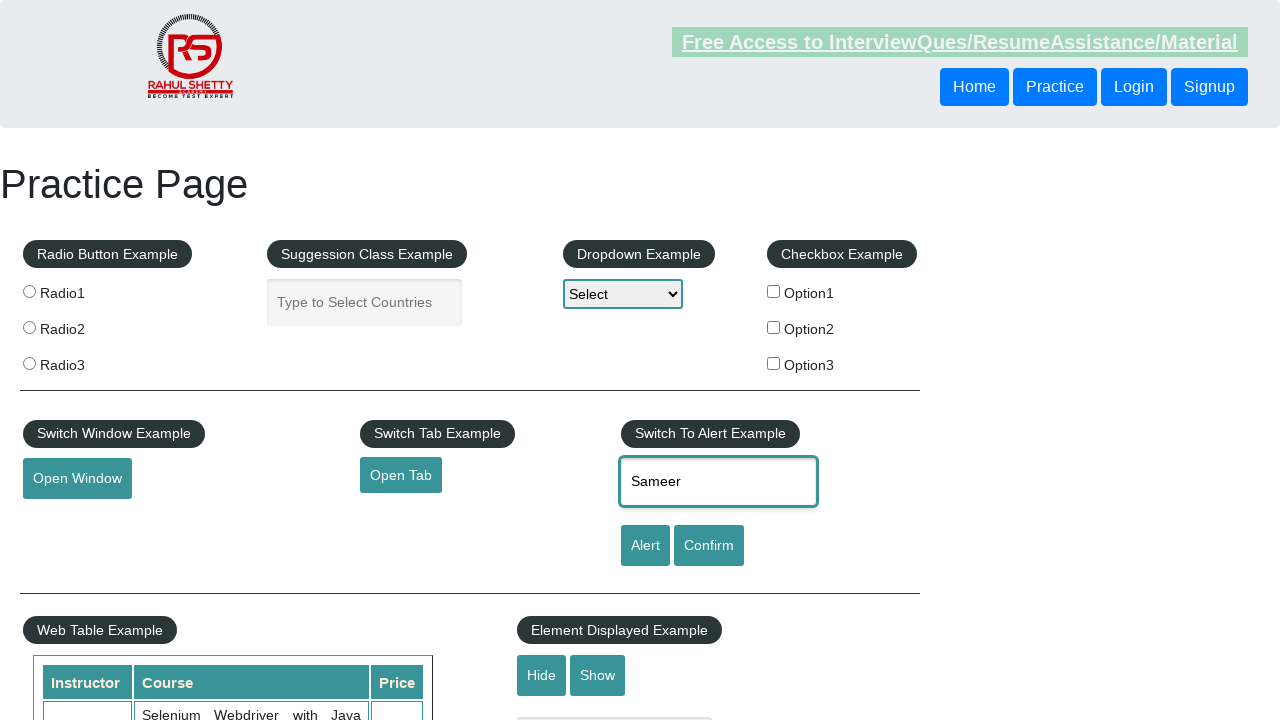

Set up dialog handler to accept alerts
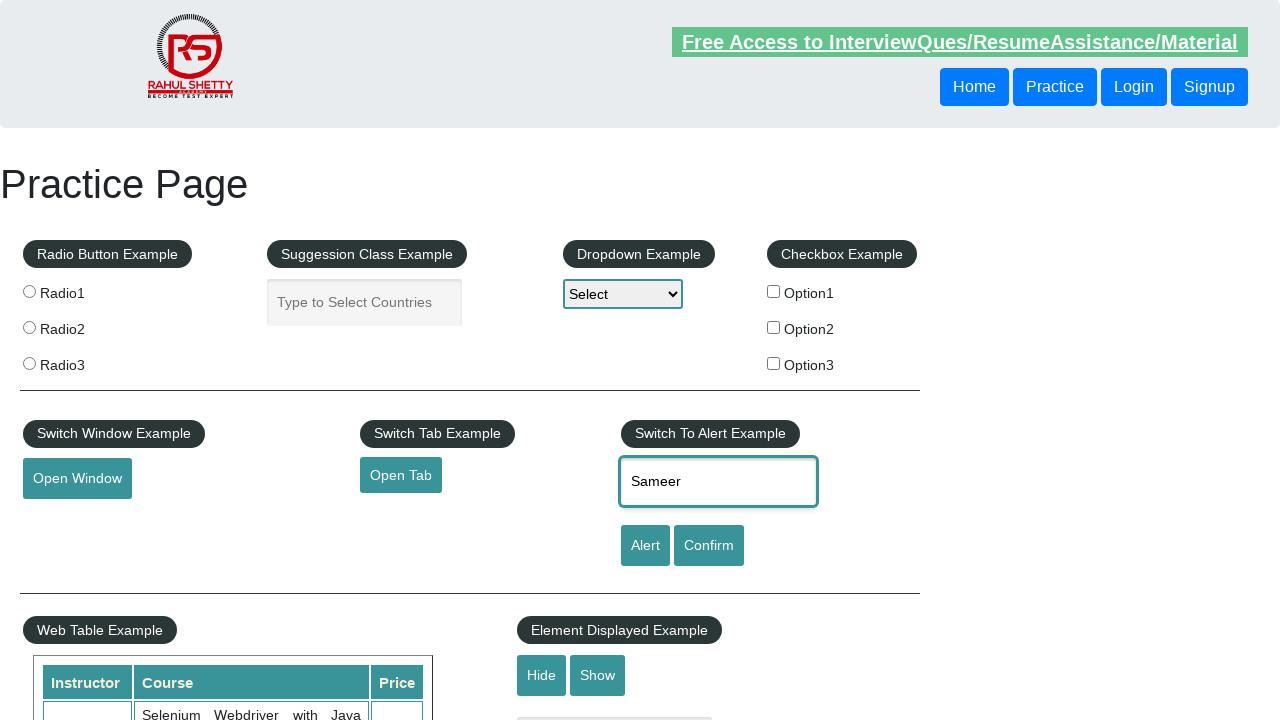

Clicked alert button to trigger dialog at (645, 546) on #alertbtn
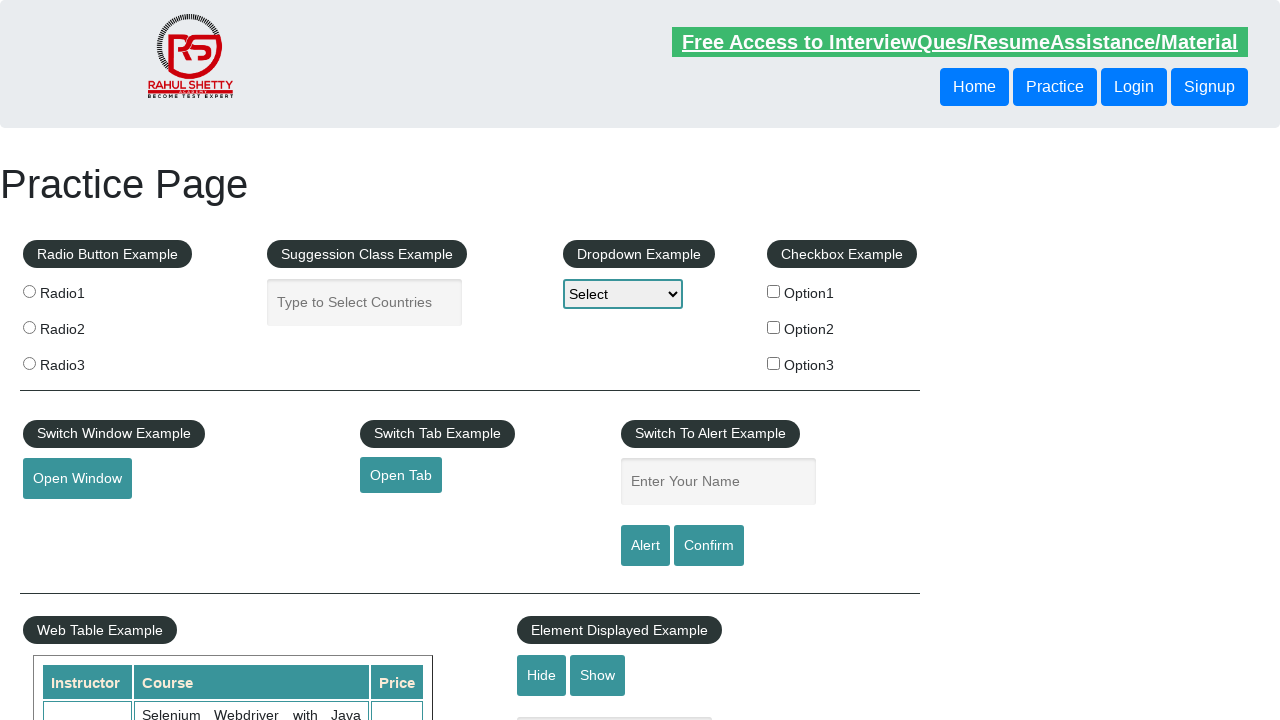

Waited for dialog to be processed
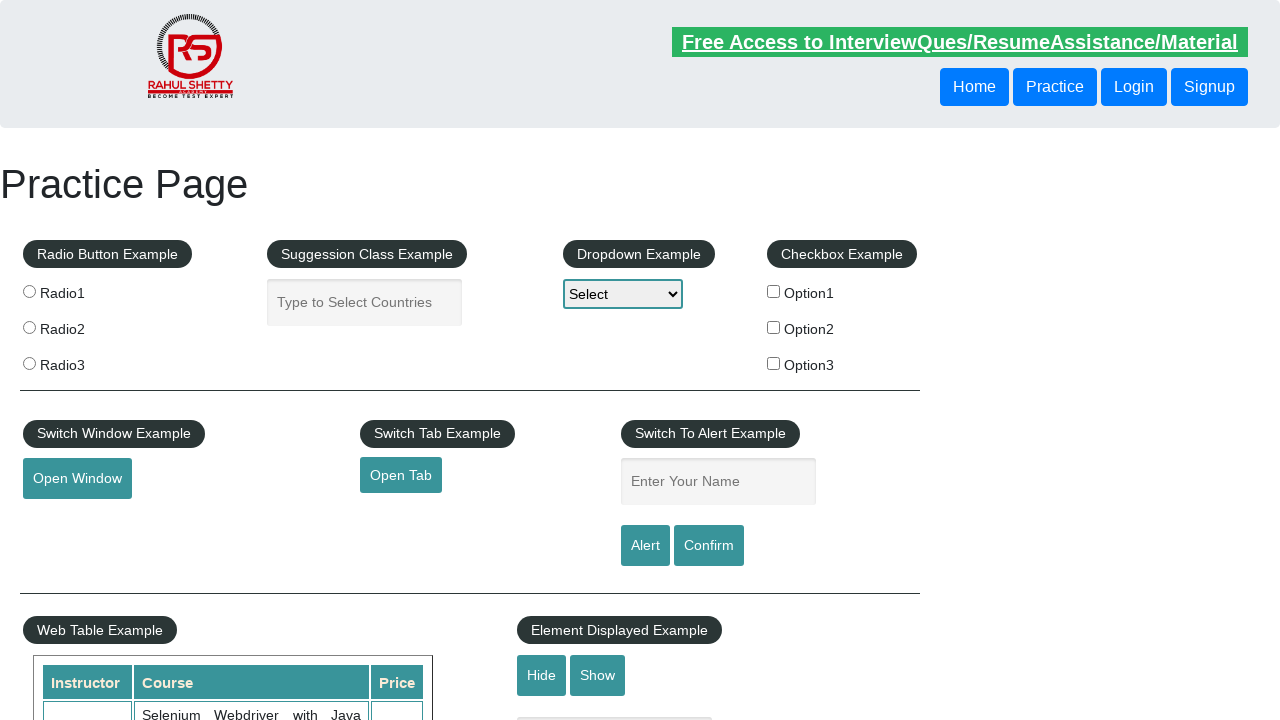

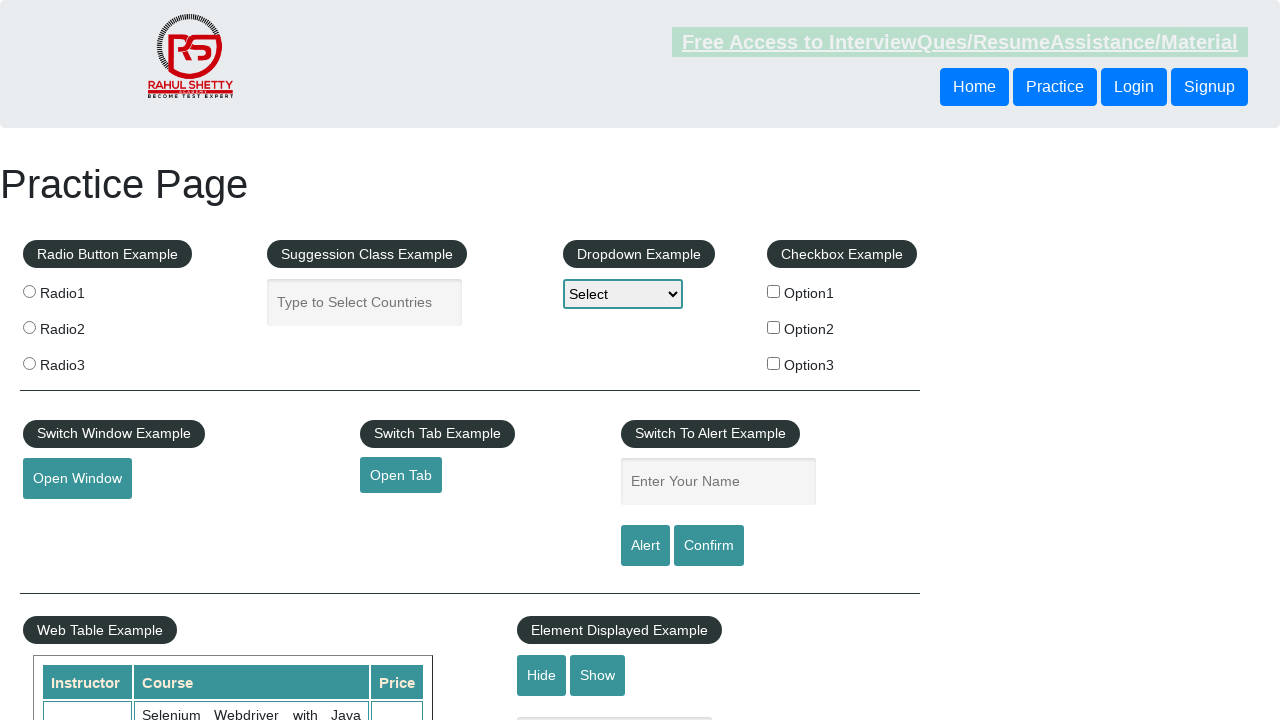